Navigates to IPL 2022 points table page and verifies that the table with rows and columns is displayed correctly

Starting URL: https://www.iplt20.com/points-table/men/2022

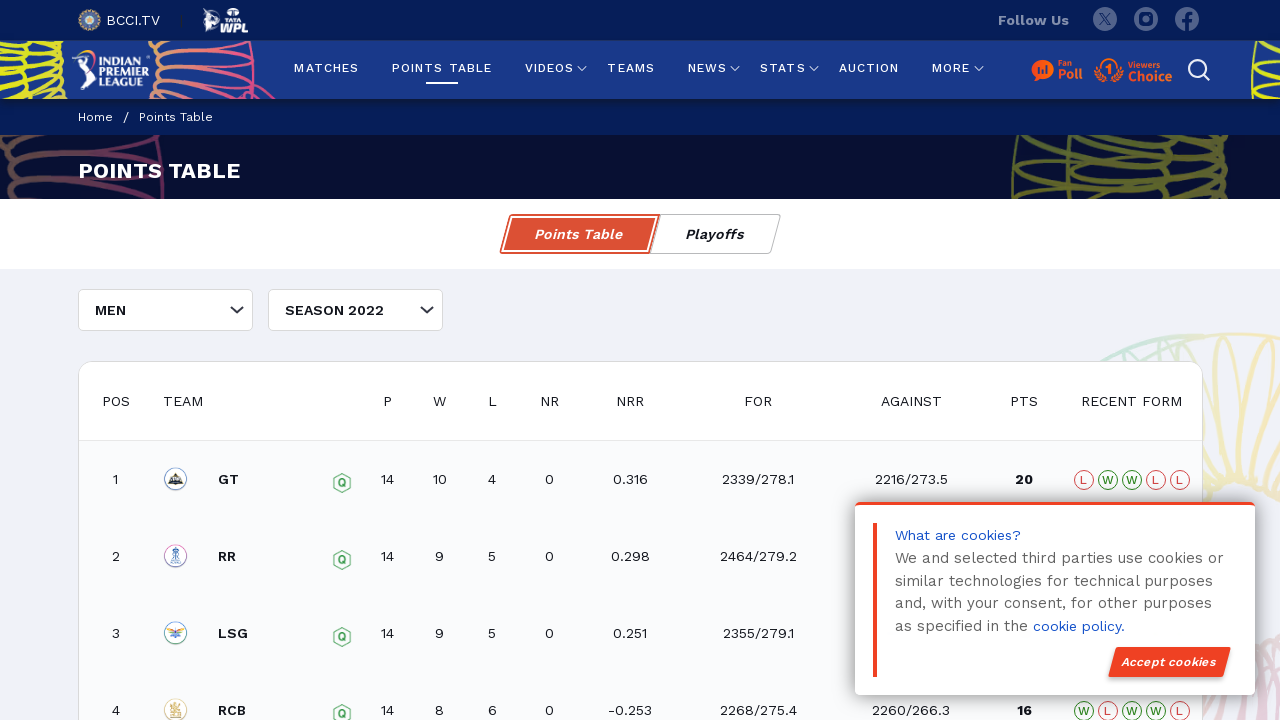

Navigated to IPL 2022 points table page
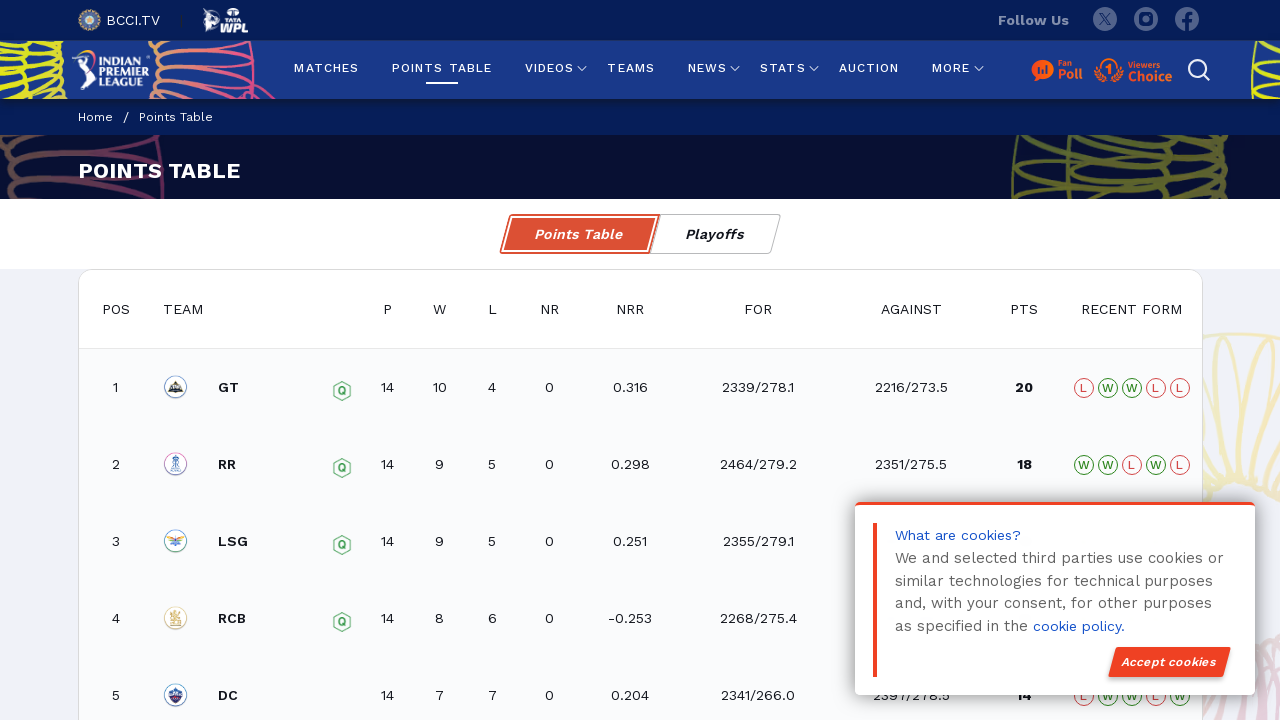

Points table element loaded
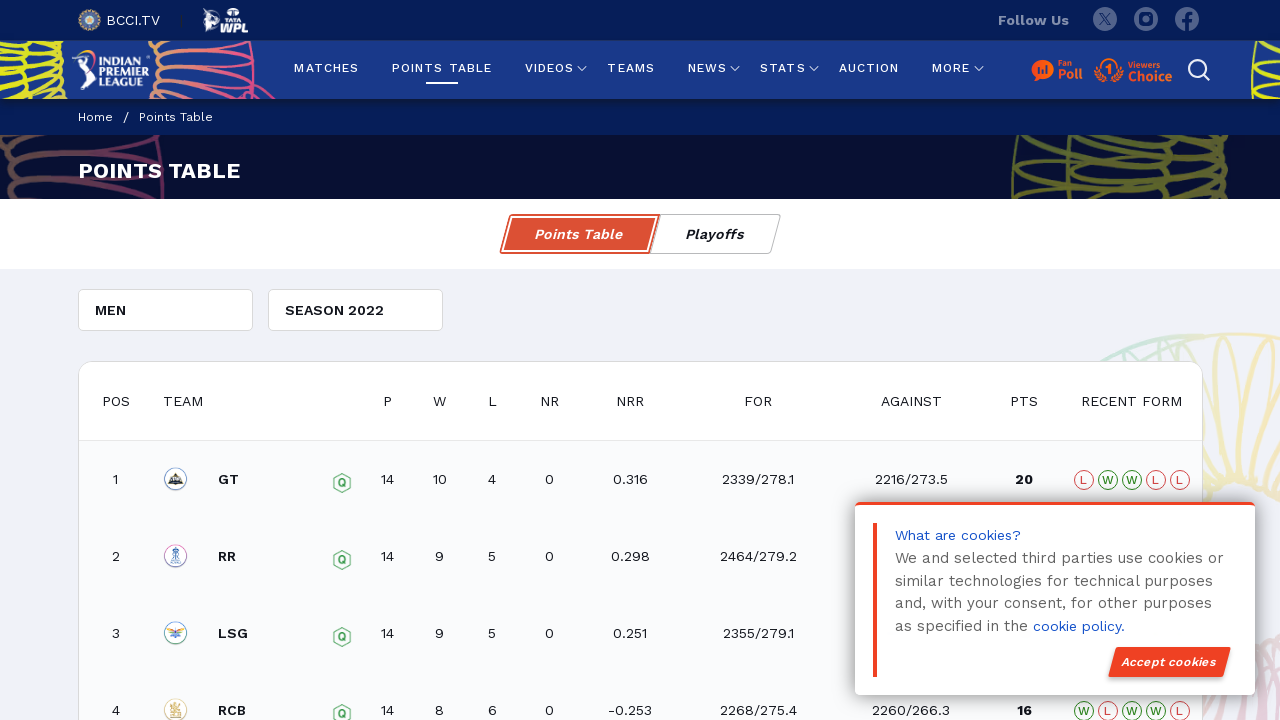

Table rows are present in the points table
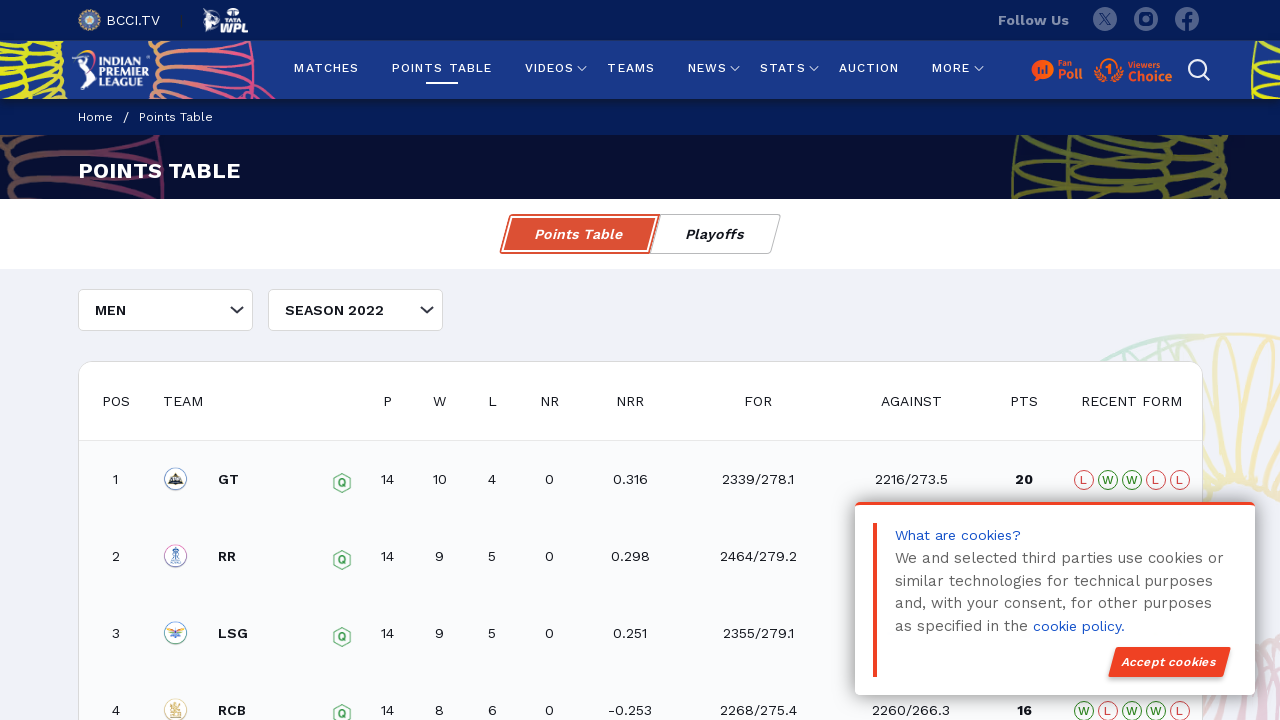

Table headers are present in the points table
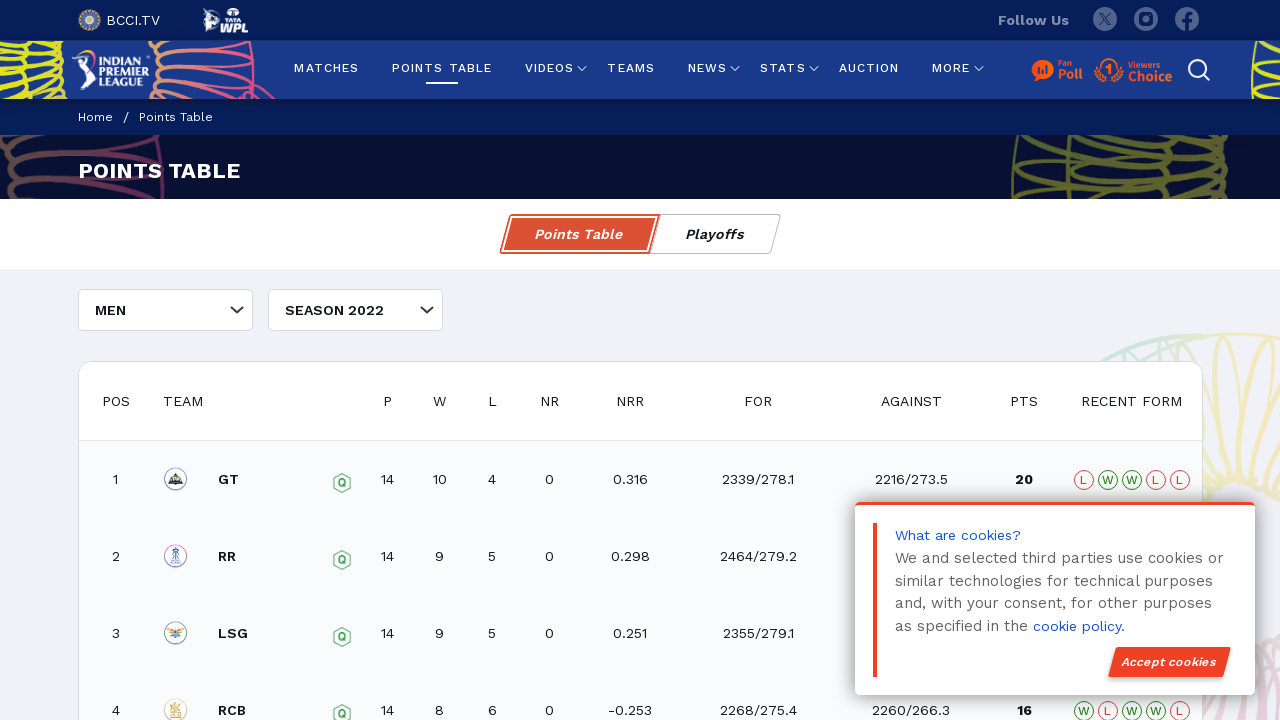

At least one data row exists in the points table
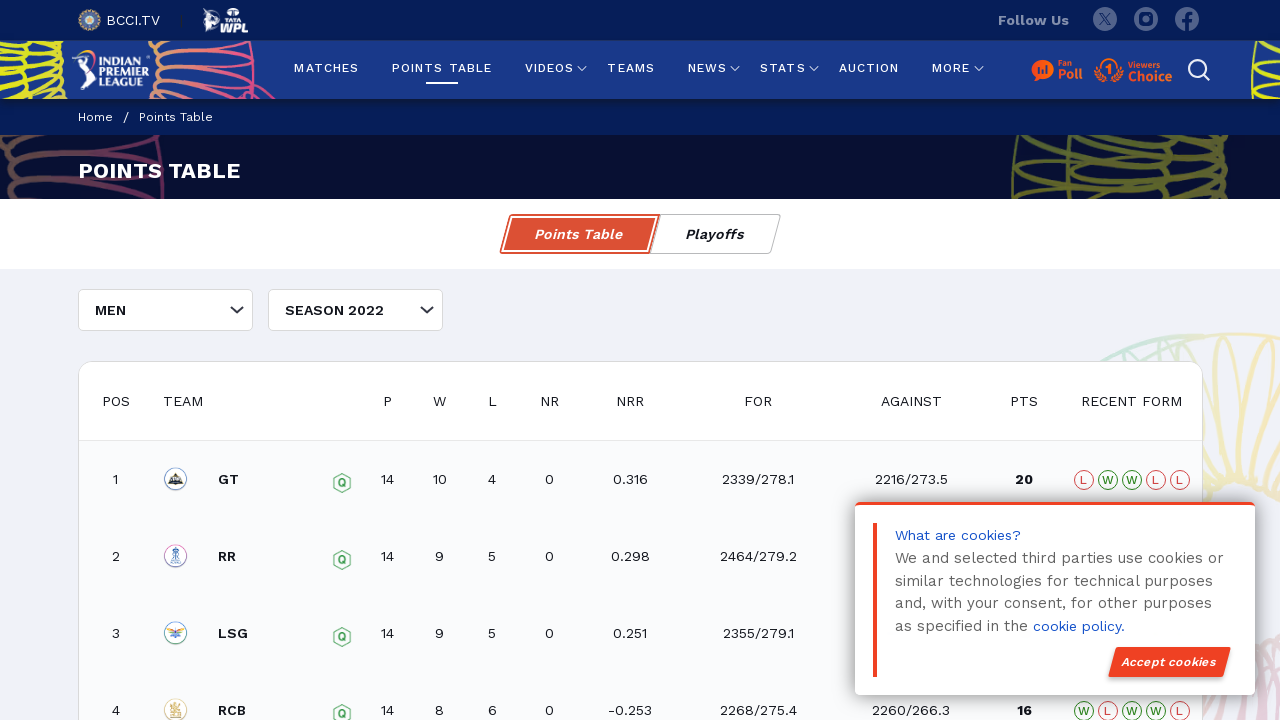

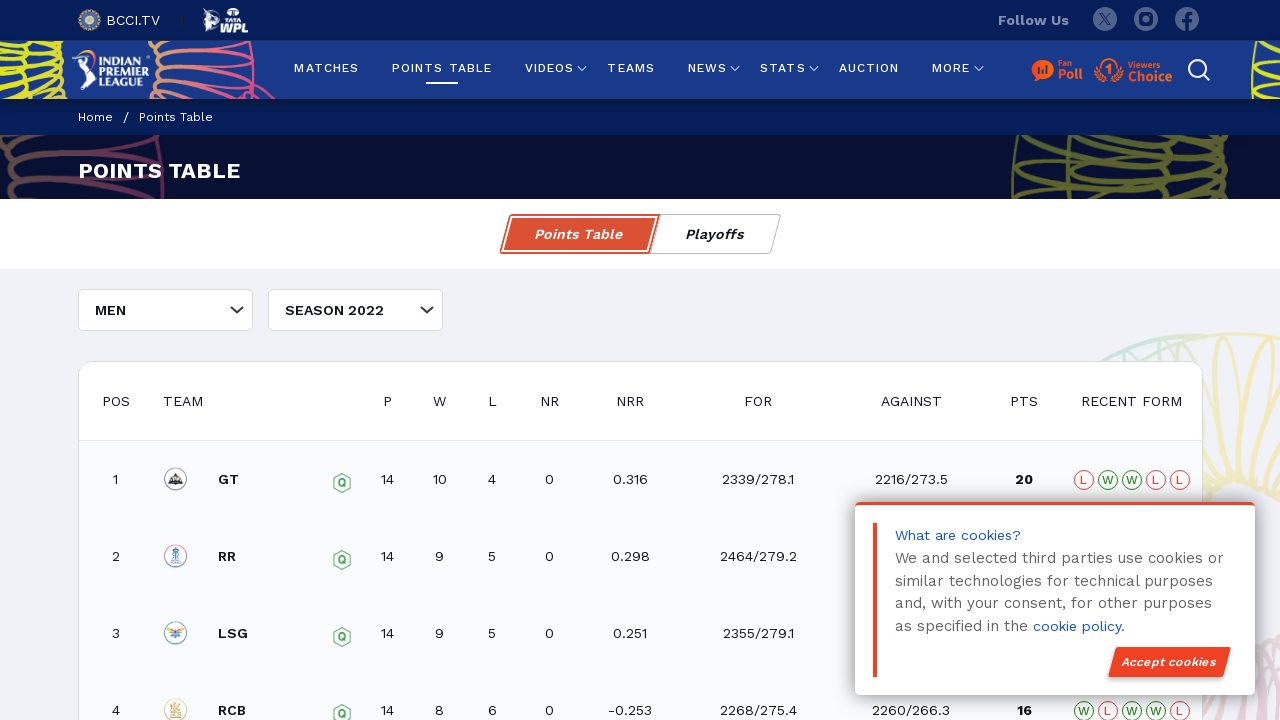